Navigates to the Anonymous Code product page and verifies the page loads successfully

Starting URL: http://anonymouscode.jp/product/

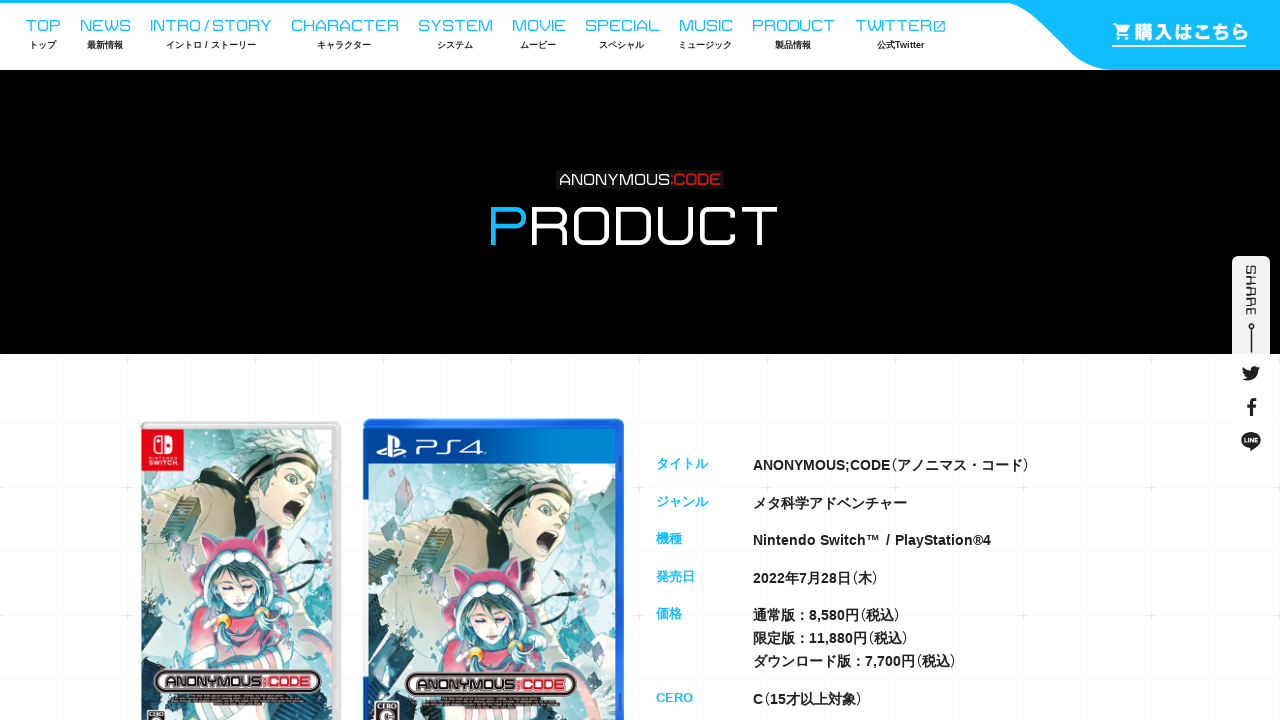

Waited for page to reach network idle state
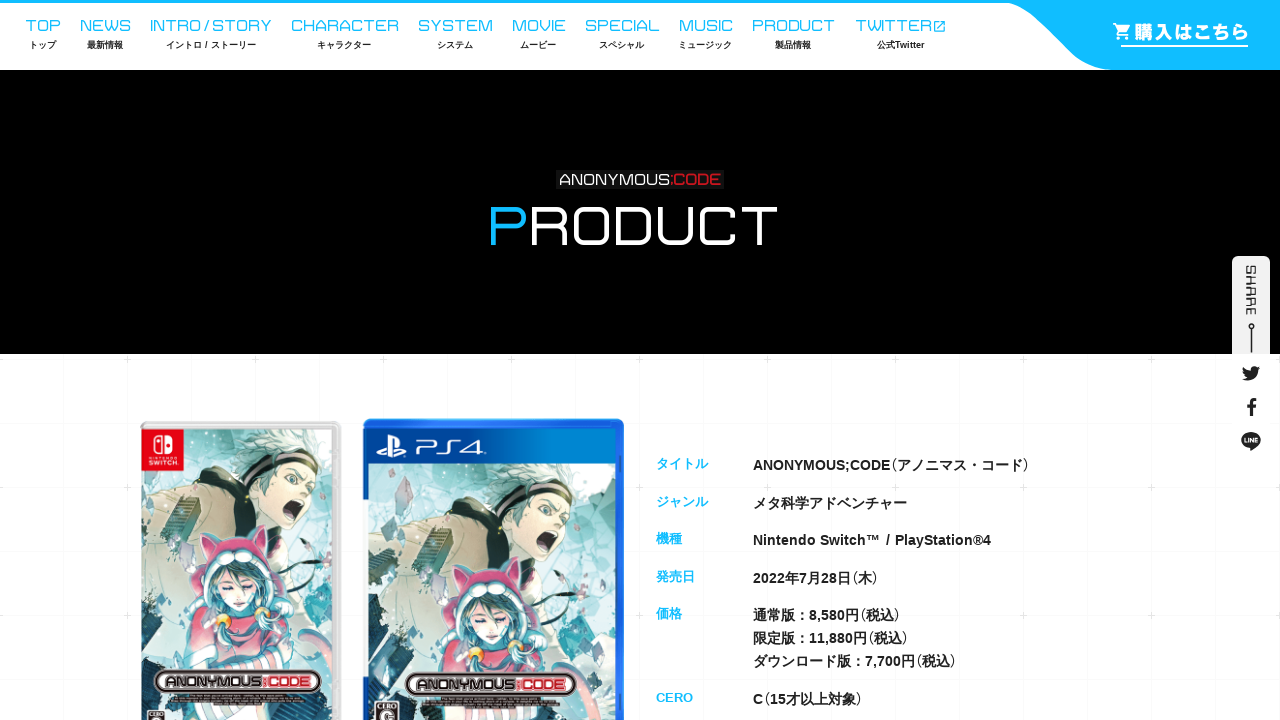

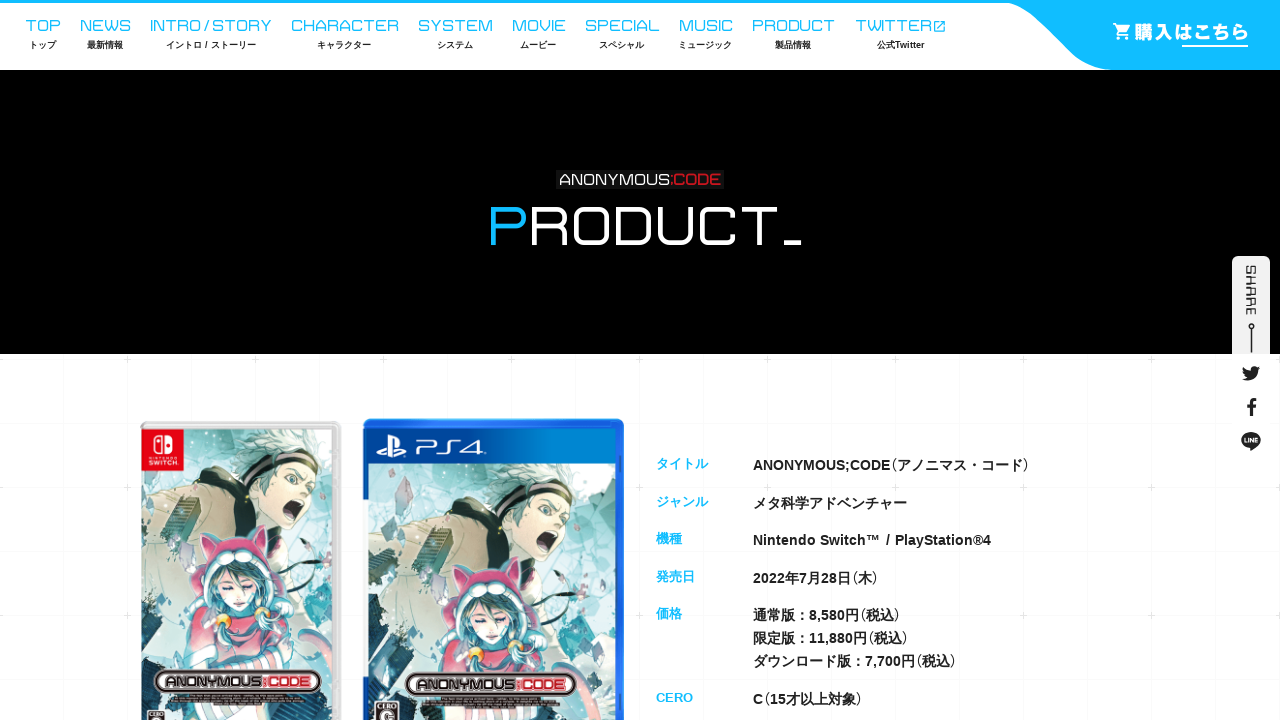